Verifies that the current URL contains 'macys' after navigating to the Macy's website

Starting URL: https://www.macys.com/

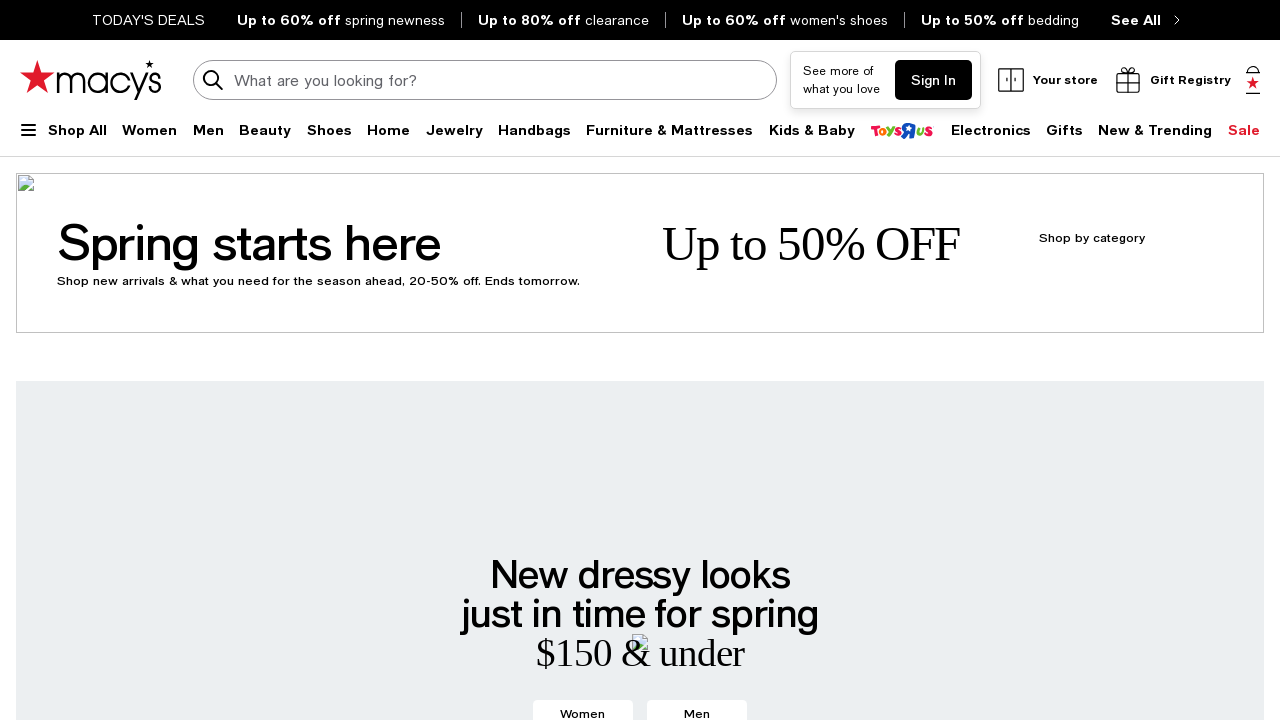

Waited for page to reach domcontentloaded state
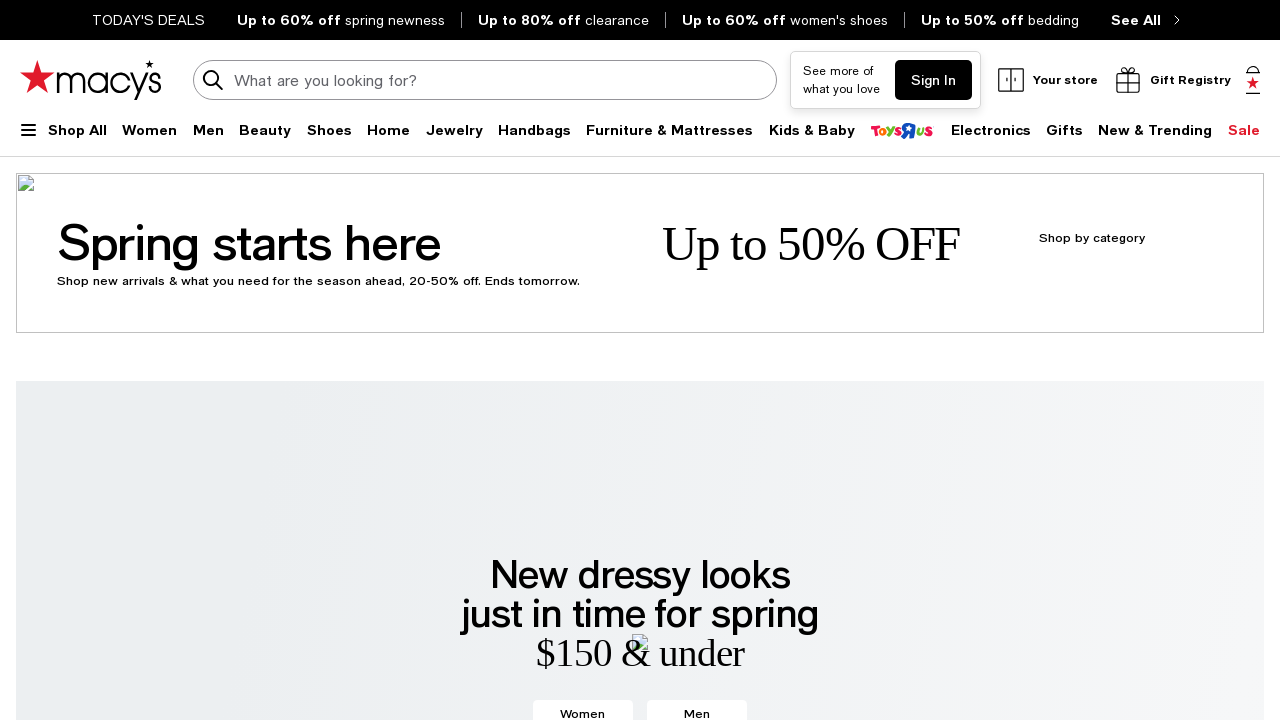

Verified that current URL contains 'macys'
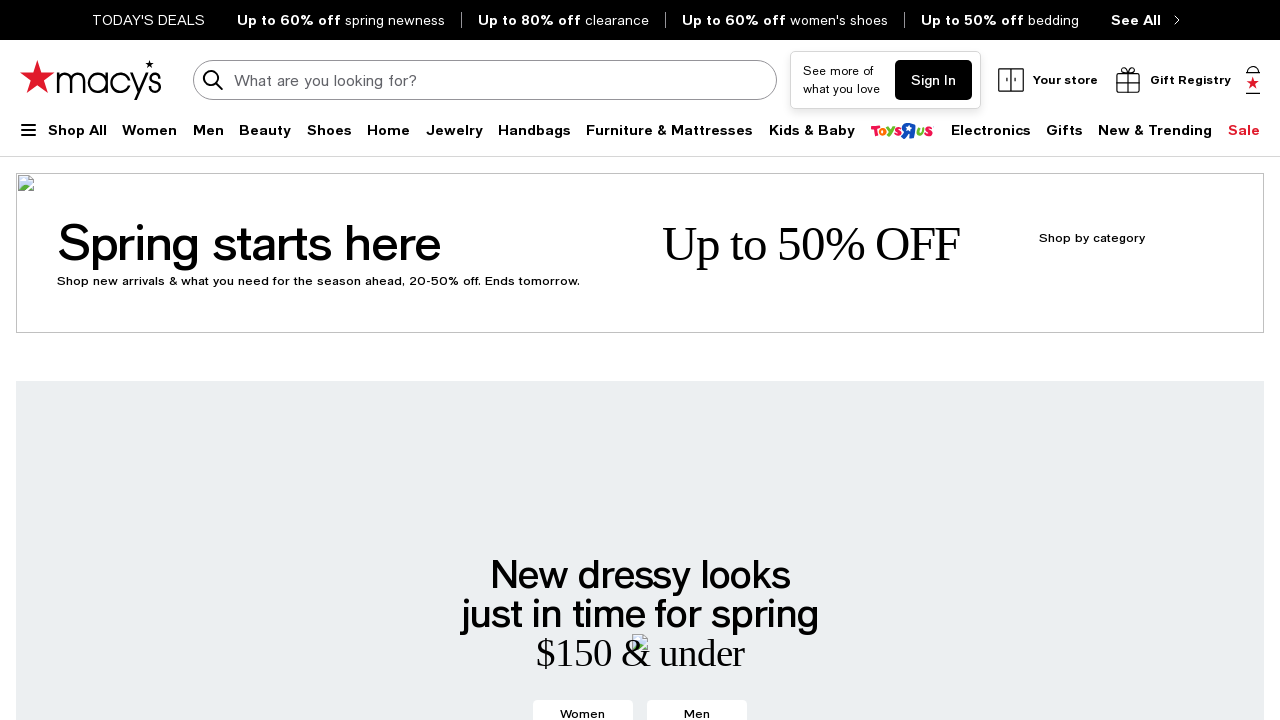

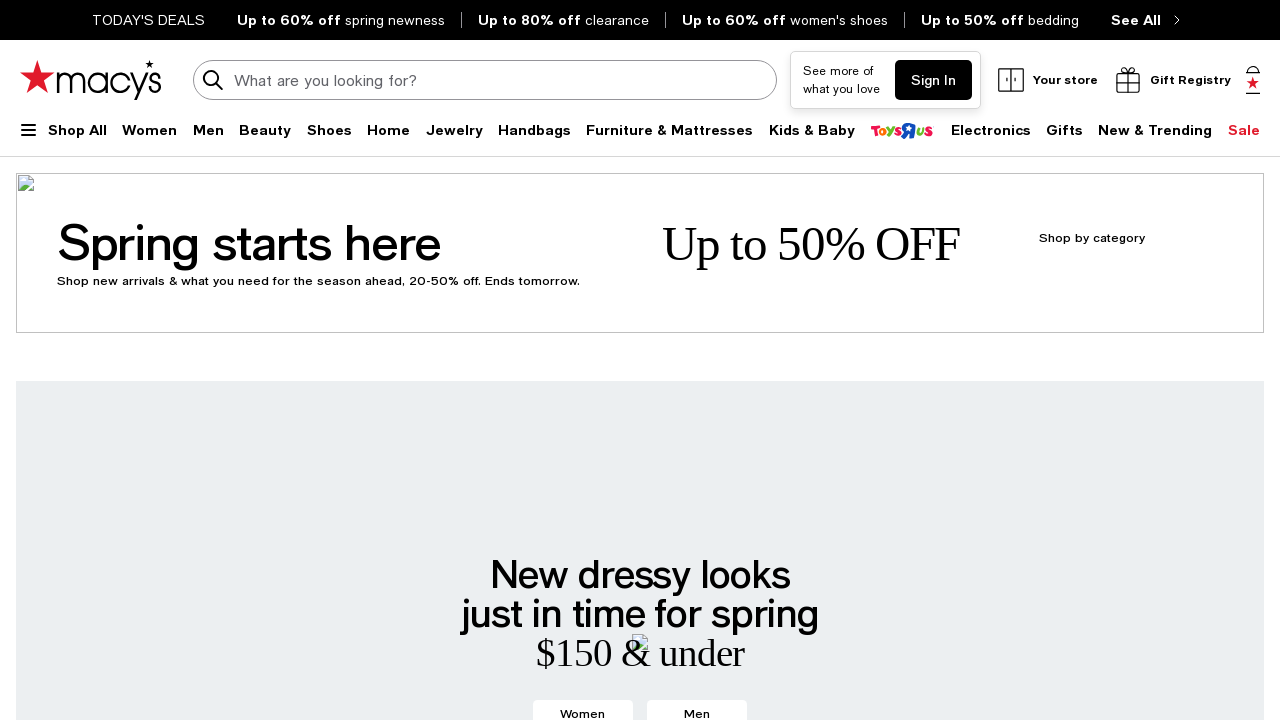